Tests file download functionality by navigating to a download files page and clicking on two download links (for a PNG image and a PDF document).

Starting URL: https://bonigarcia.dev/selenium-webdriver-java/download-files.html

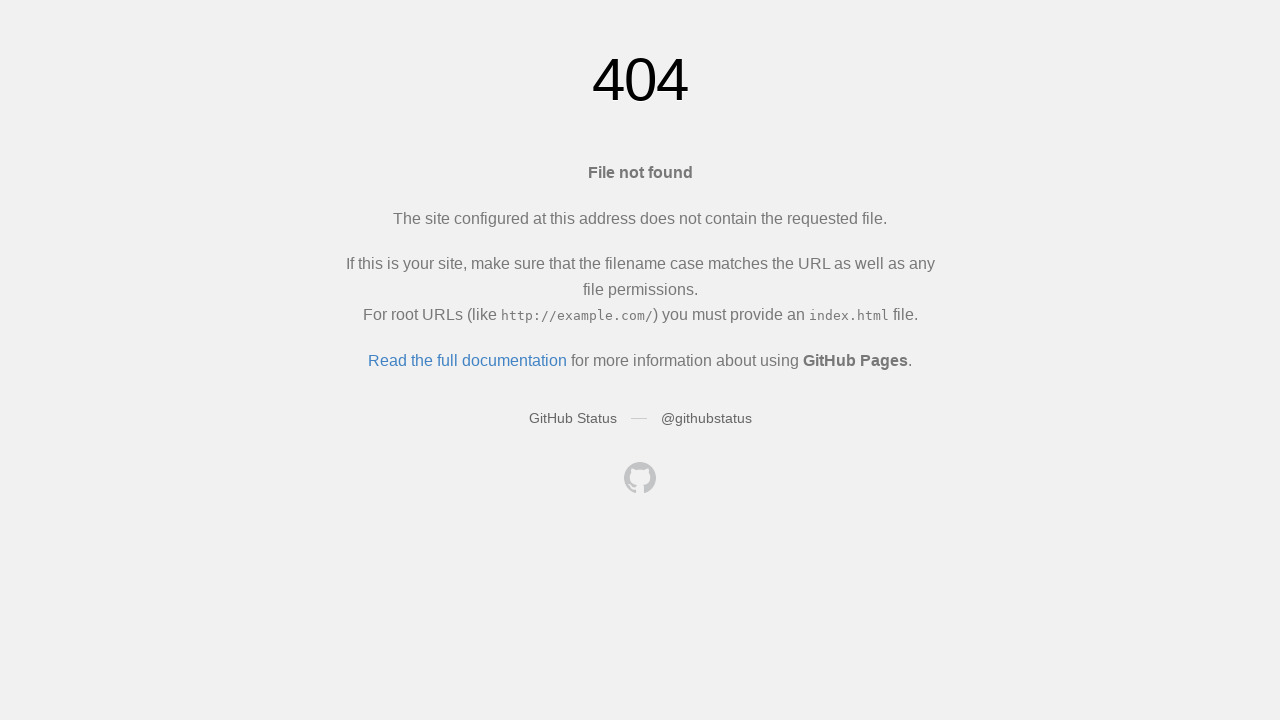

Navigated to download files page
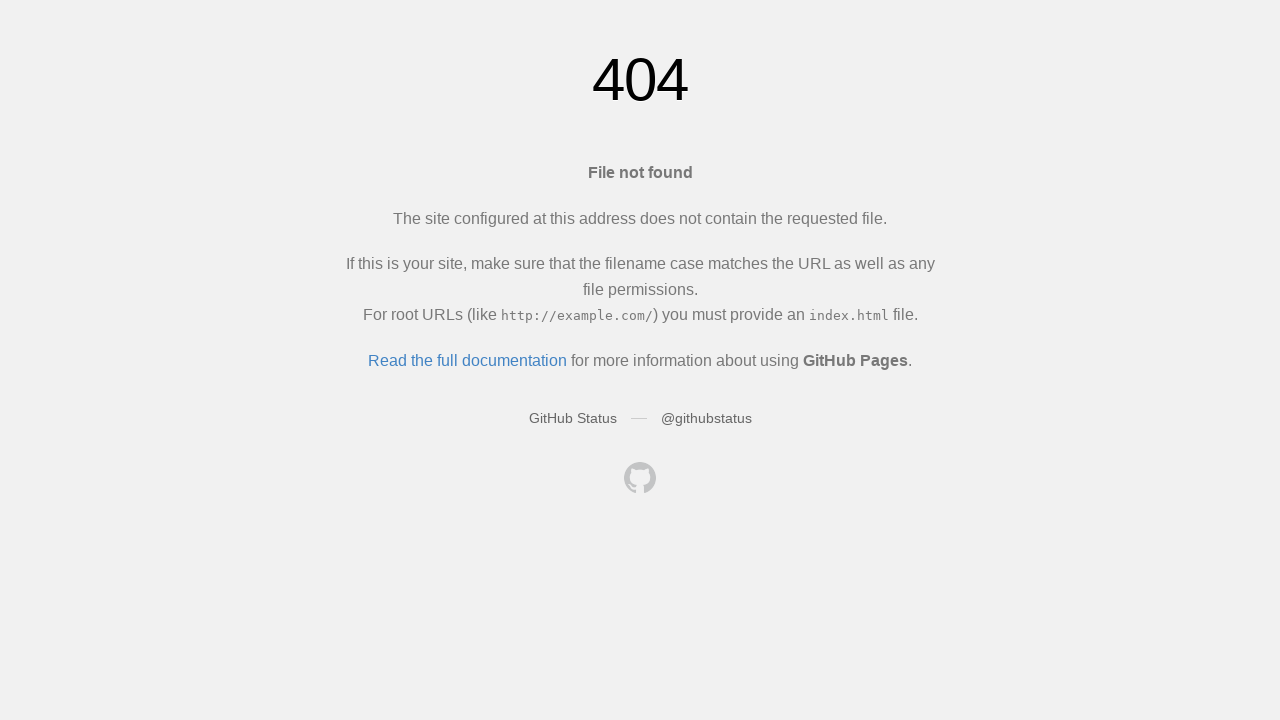

Clicked first download link for PNG image at (572, 418) on xpath=(//a)[2]
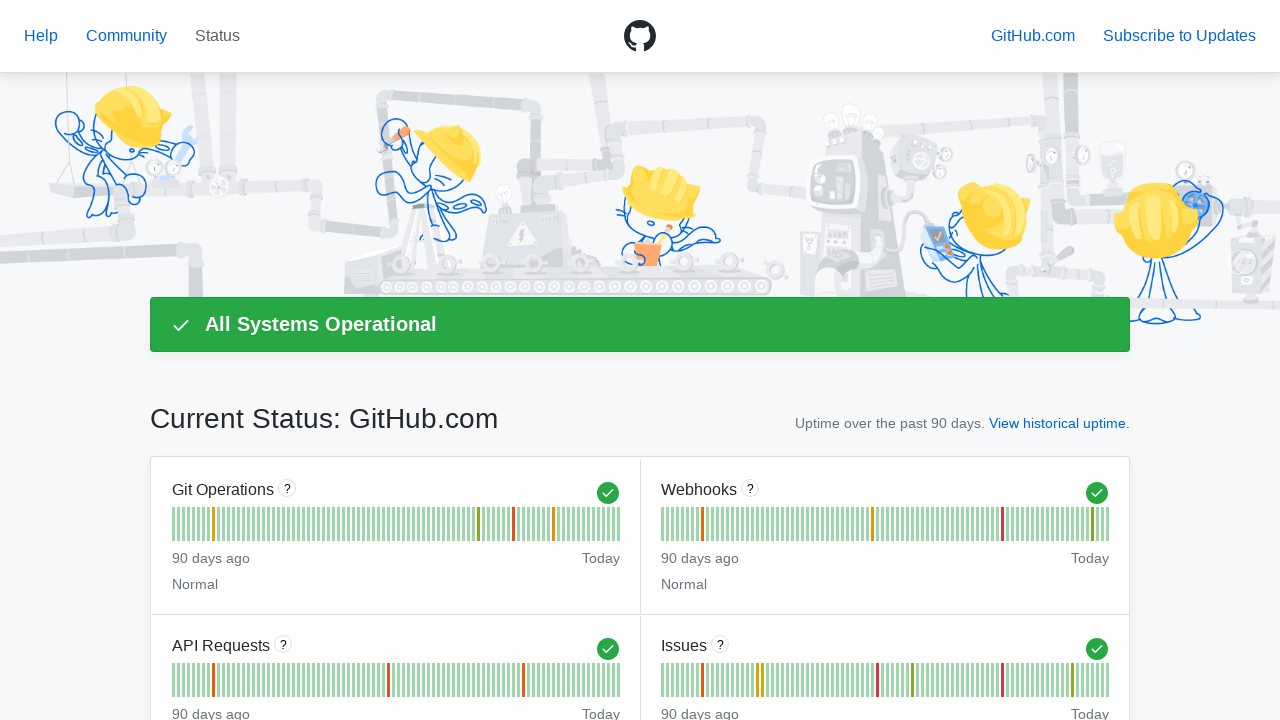

Clicked second download link for PDF document at (126, 36) on xpath=(//a)[3]
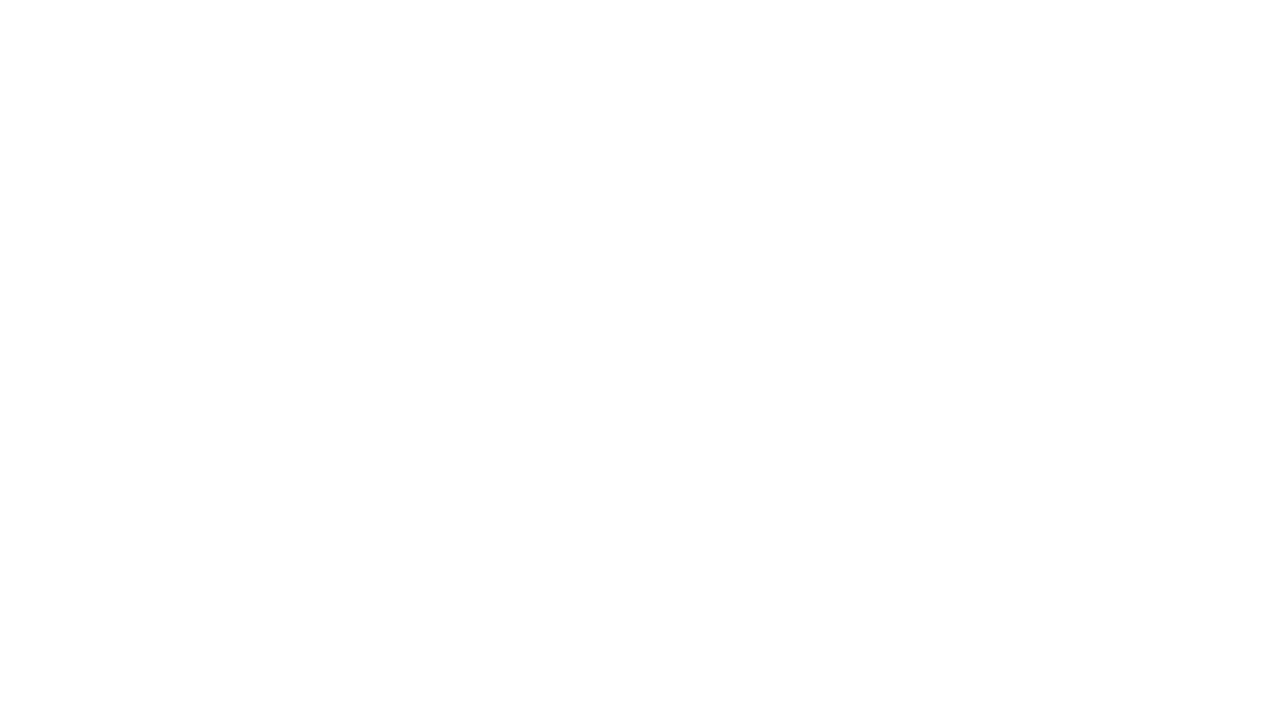

Waited for downloads to initiate
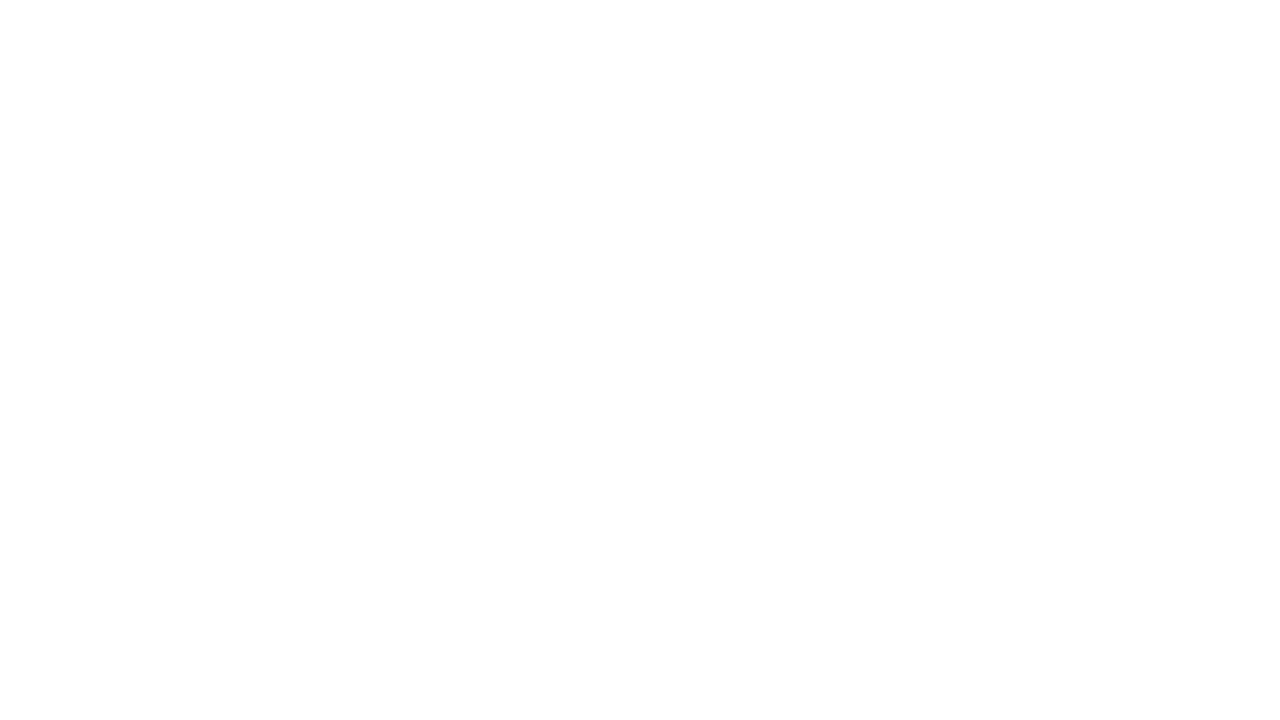

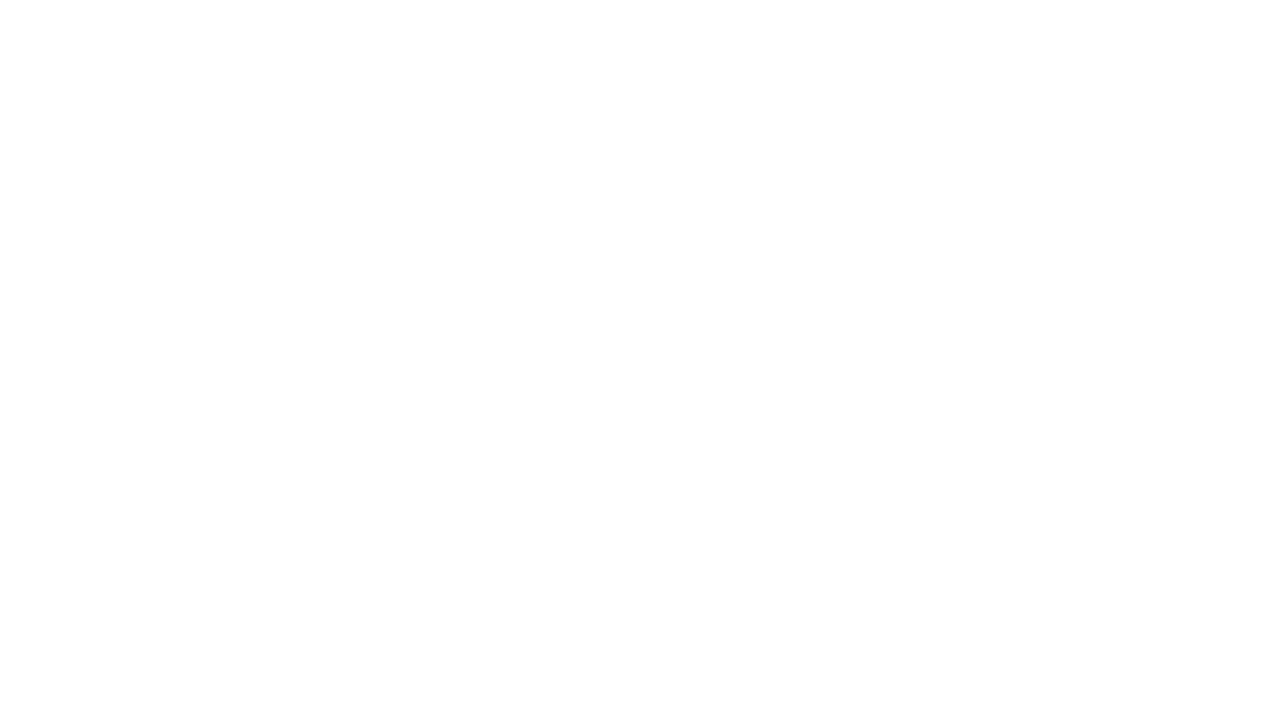